Tests website behavior under emulated network conditions by simulating offline mode and measuring how the page handles network disconnection errors.

Starting URL: https://www.qavalidation.com

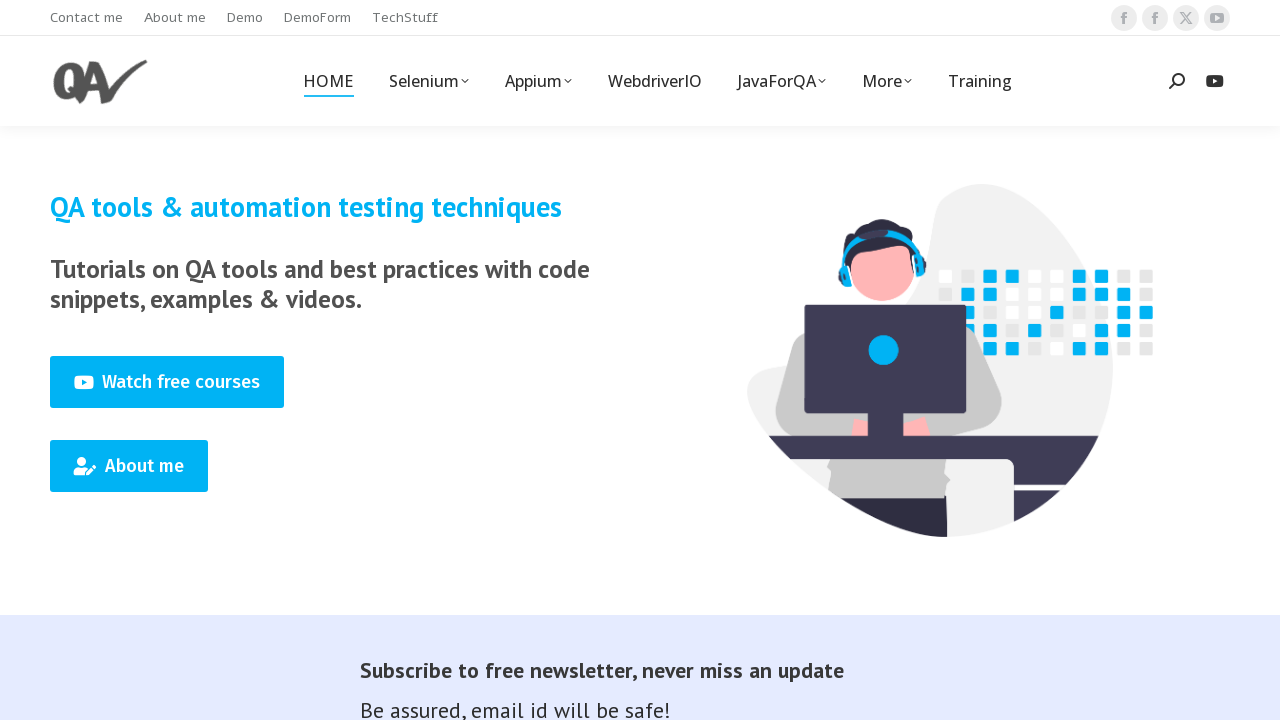

Set browser context to offline mode
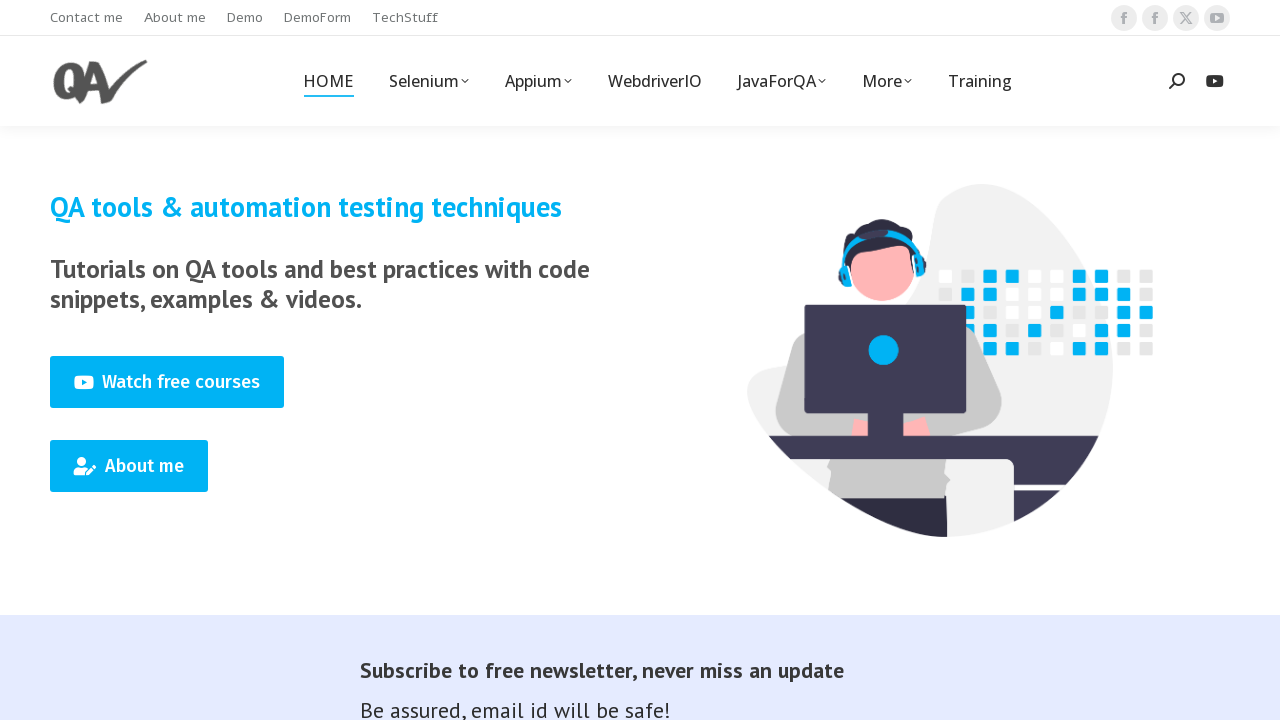

Navigation failed as expected in offline mode: Page.goto: net::ERR_INTERNET_DISCONNECTED at https://www.qavalidation.com/
Call log:
  - navigating to "https://www.qavalidation.com/", waiting until "load"

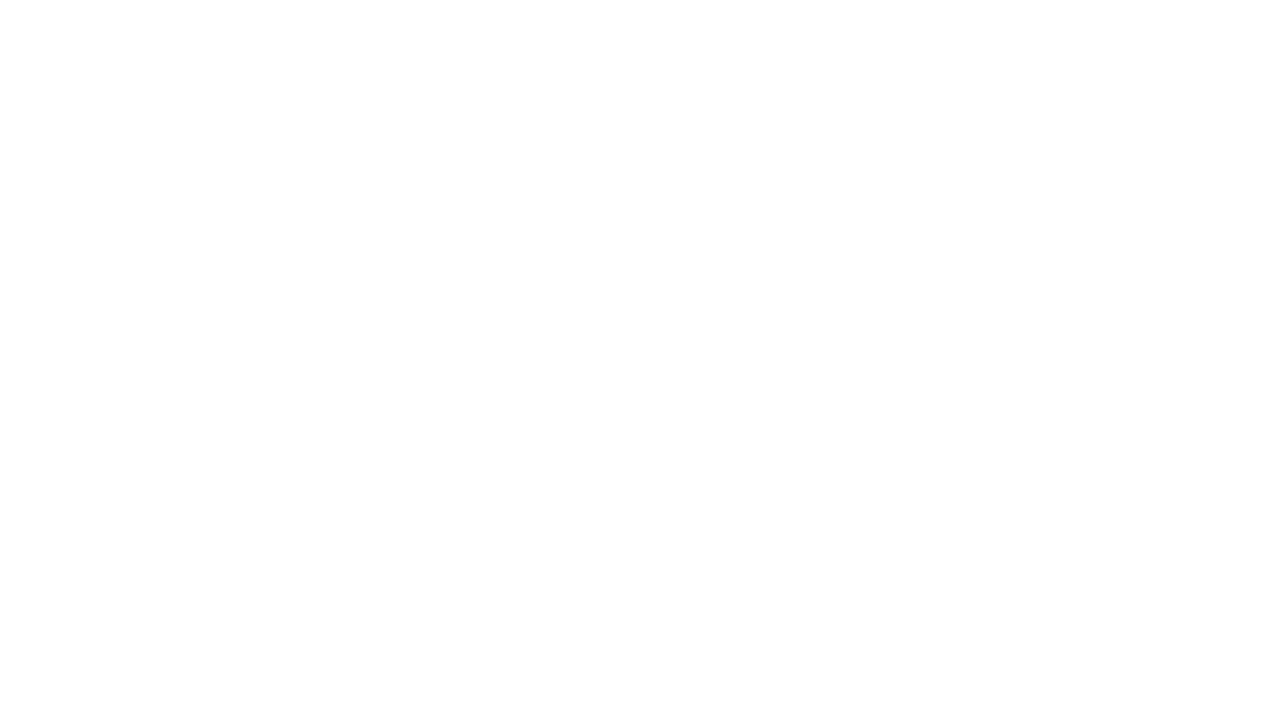

Set browser context back to online mode
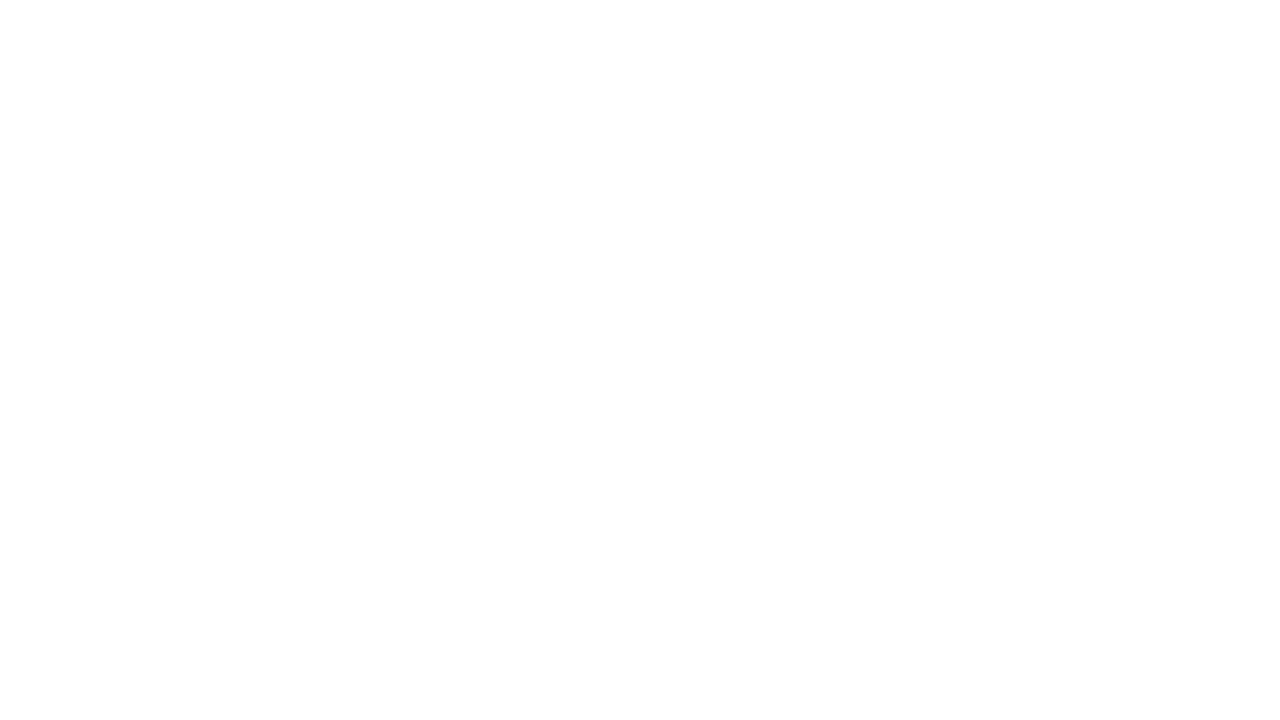

Navigated to https://www.qavalidation.com and loaded in 1693ms
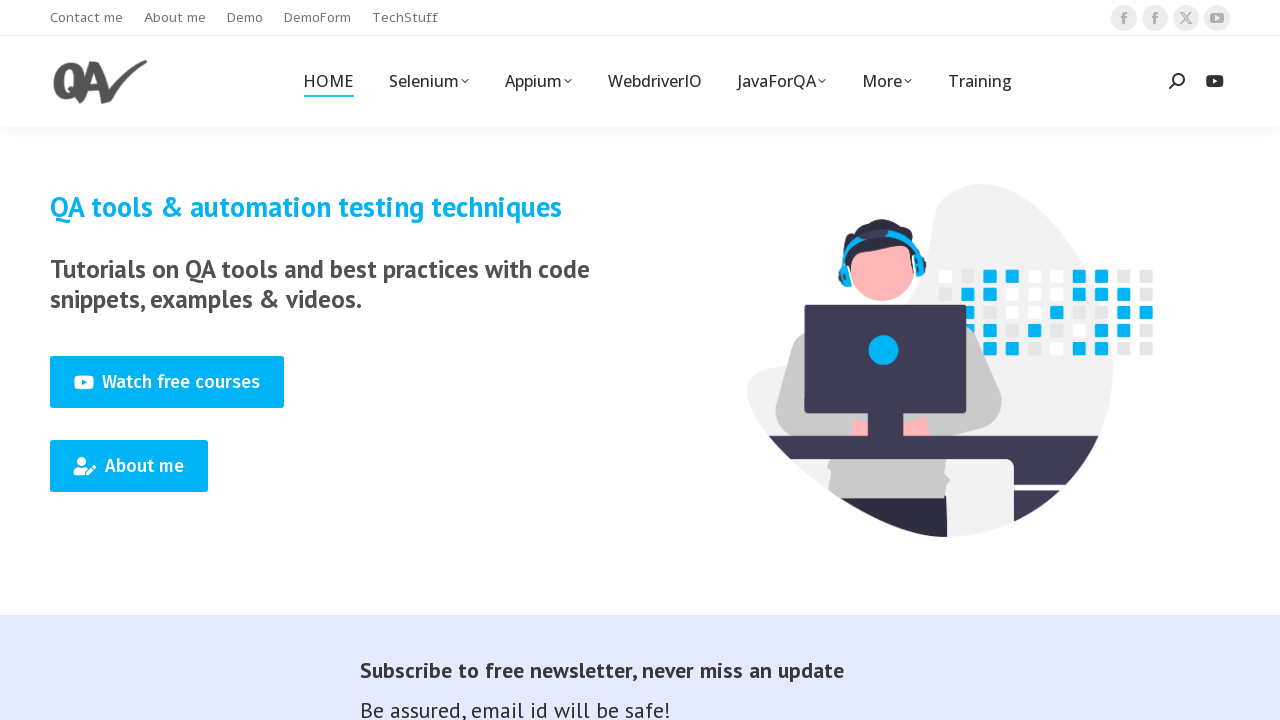

Page reached networkidle state - all network activity completed
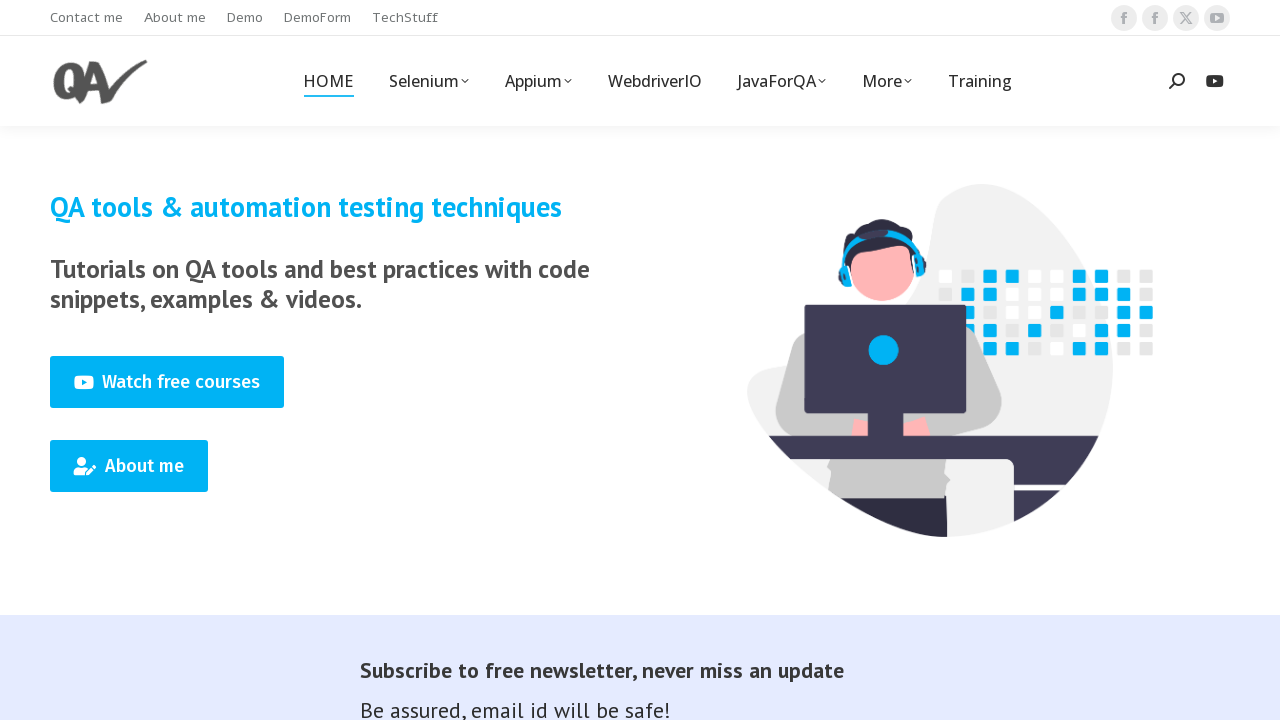

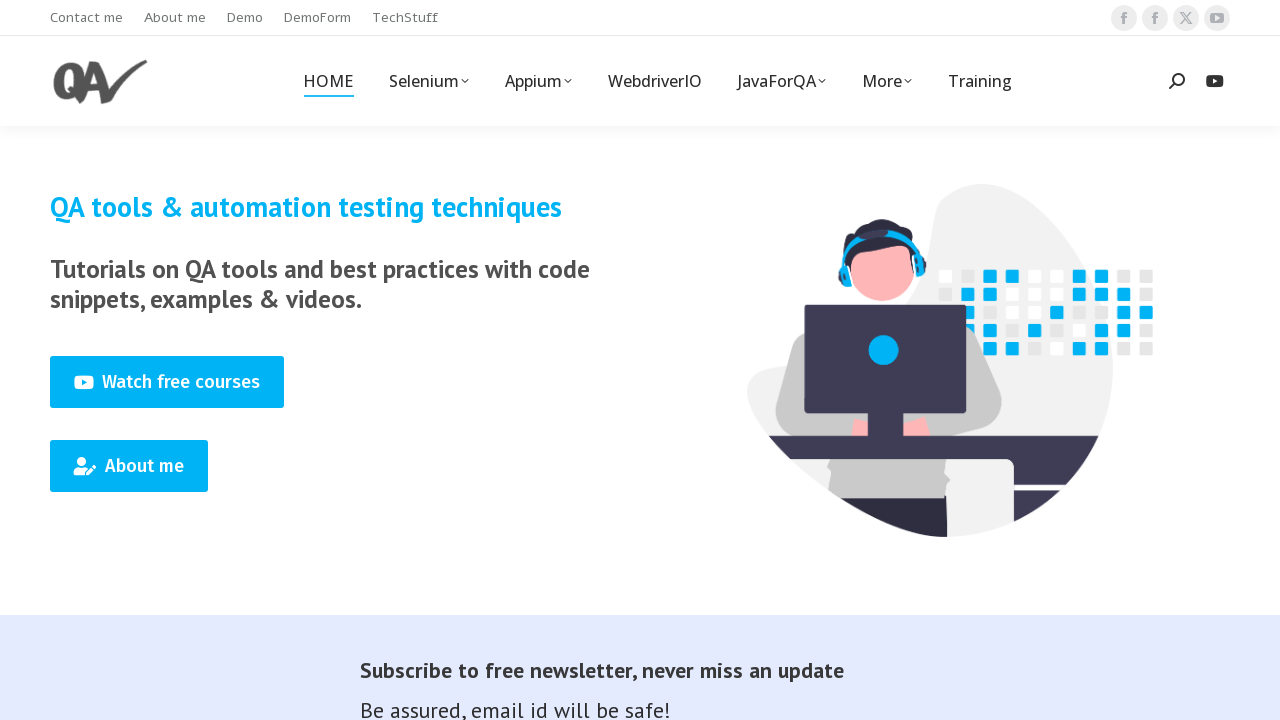